Tests dropdown selection functionality by selecting options using visible text and index methods

Starting URL: https://the-internet.herokuapp.com/dropdown

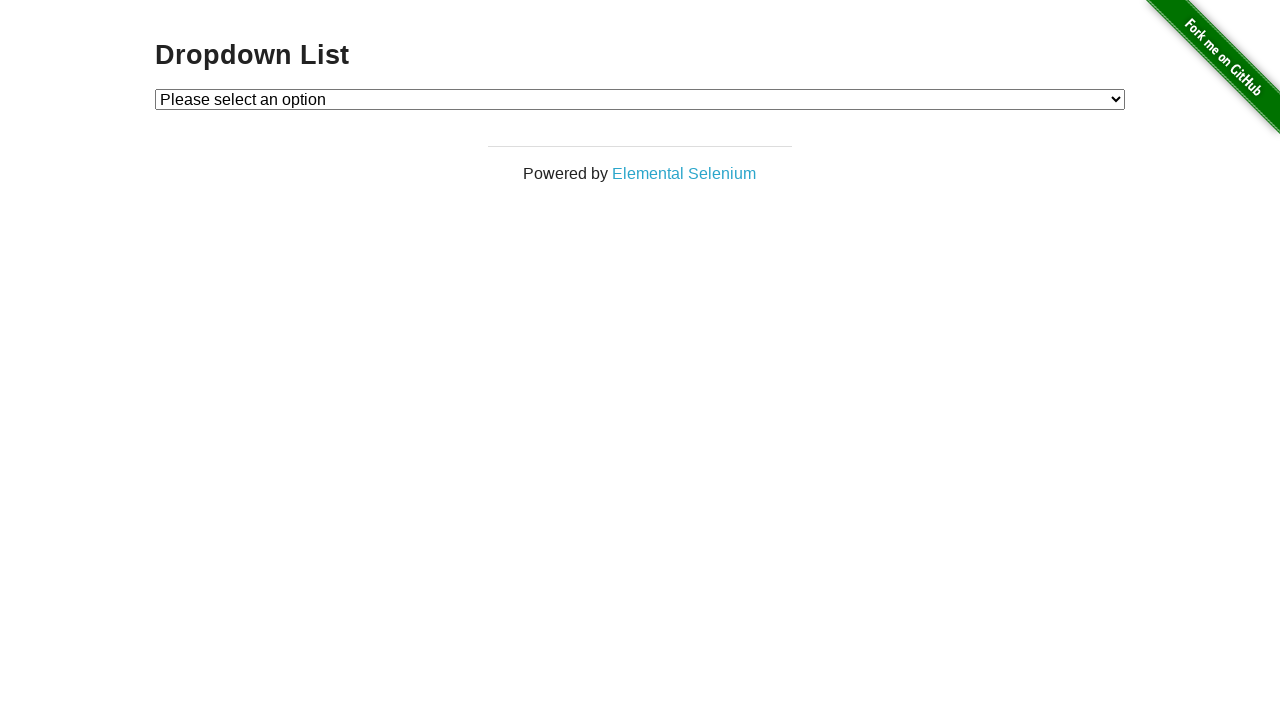

Selected 'Option 2' from dropdown by visible text on #dropdown
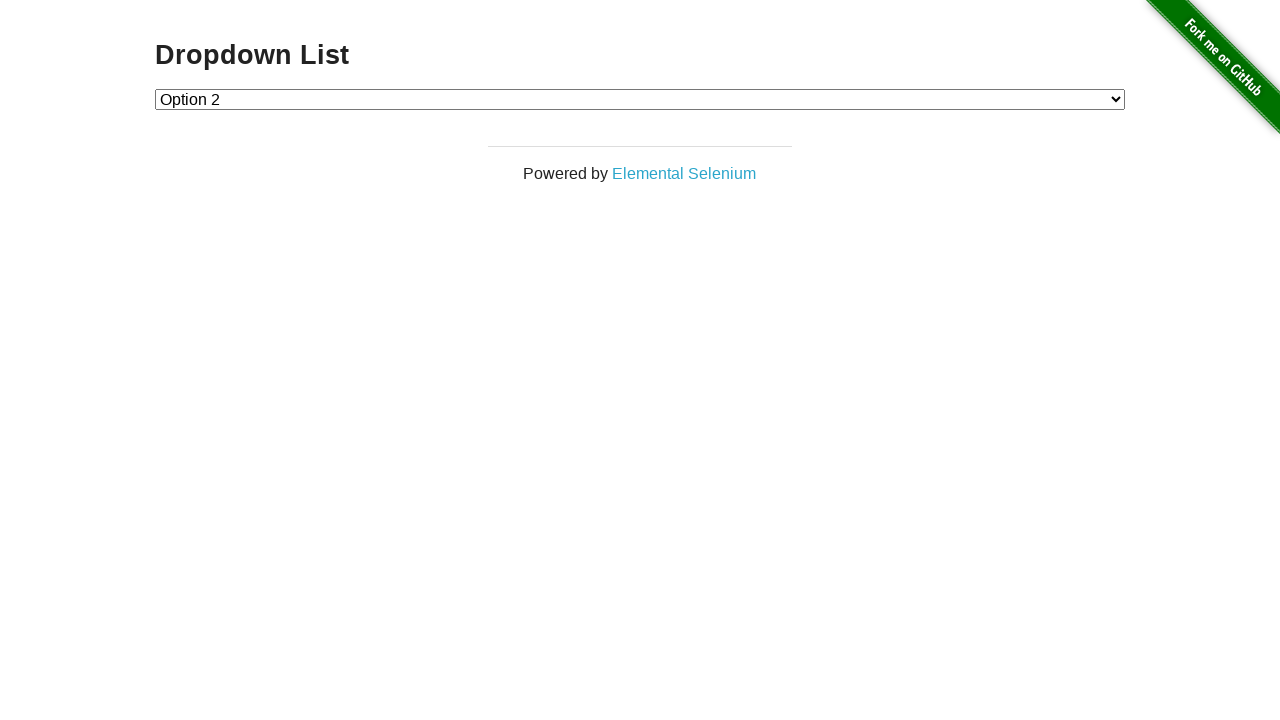

Selected option at index 1 from dropdown on #dropdown
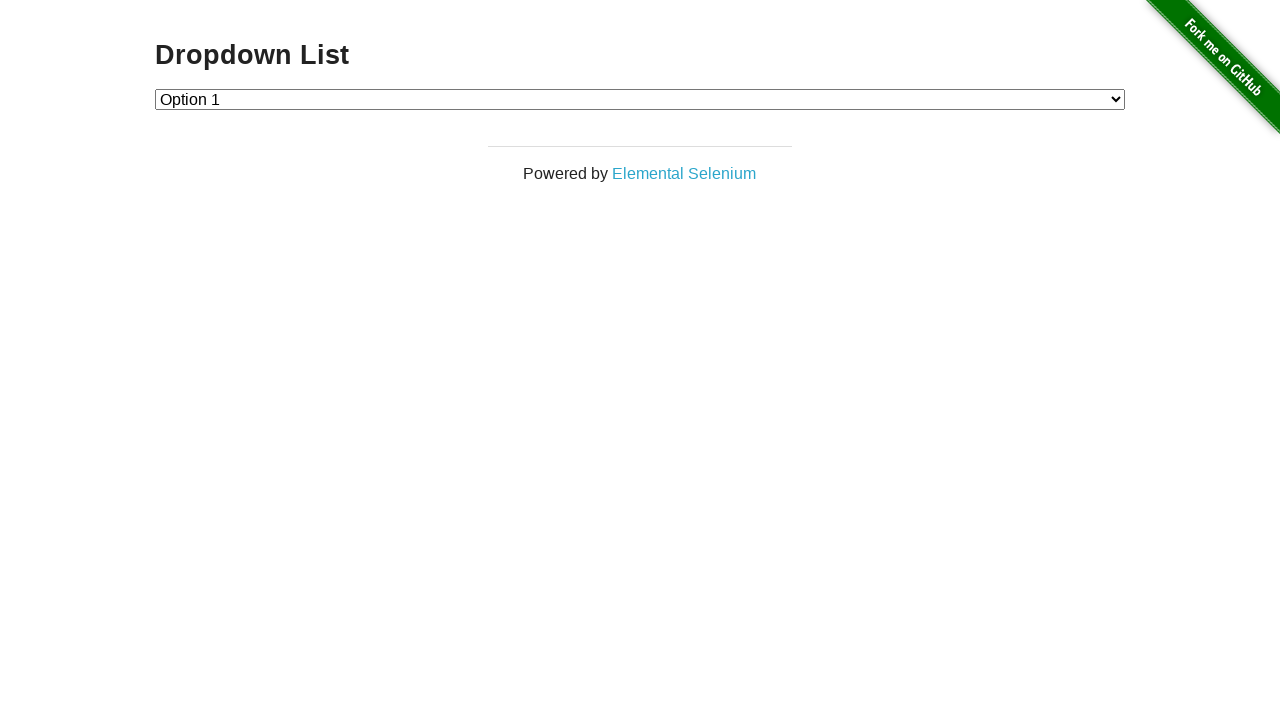

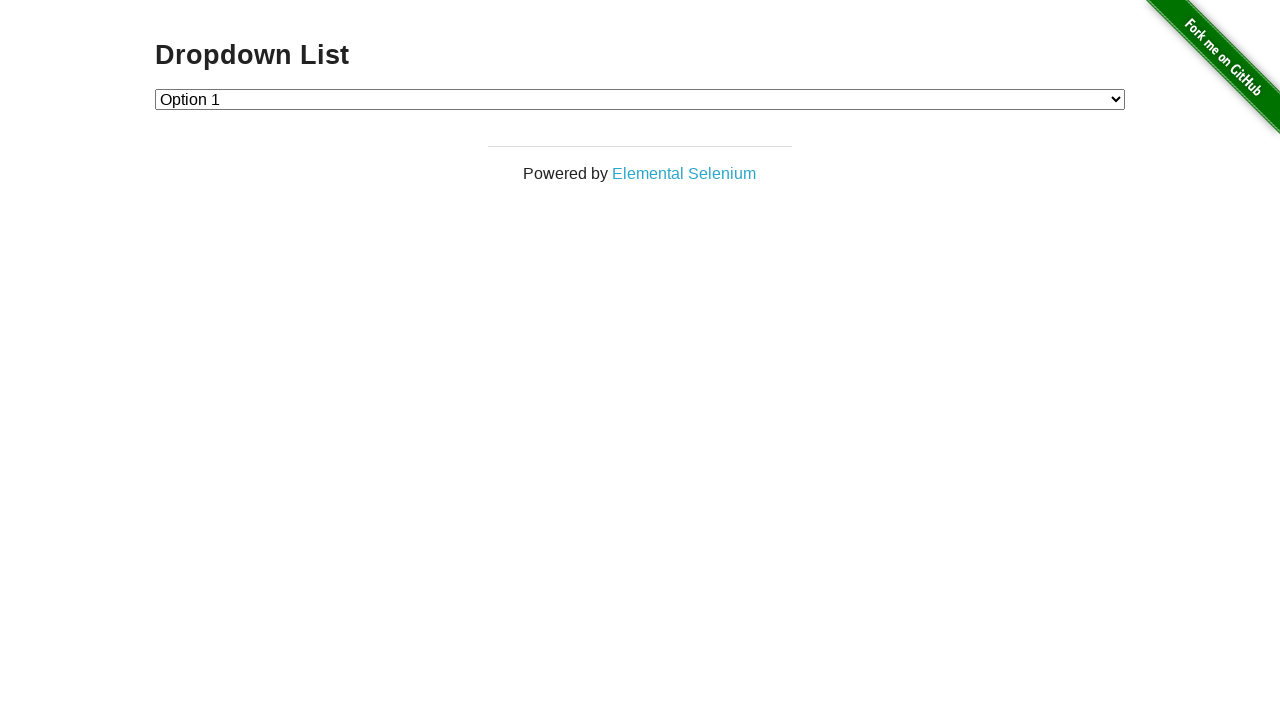